Clicks on the "Cheese" radio button option and validates that it becomes selected while other options become unselected

Starting URL: https://echoecho.com/htmlforms10.htm

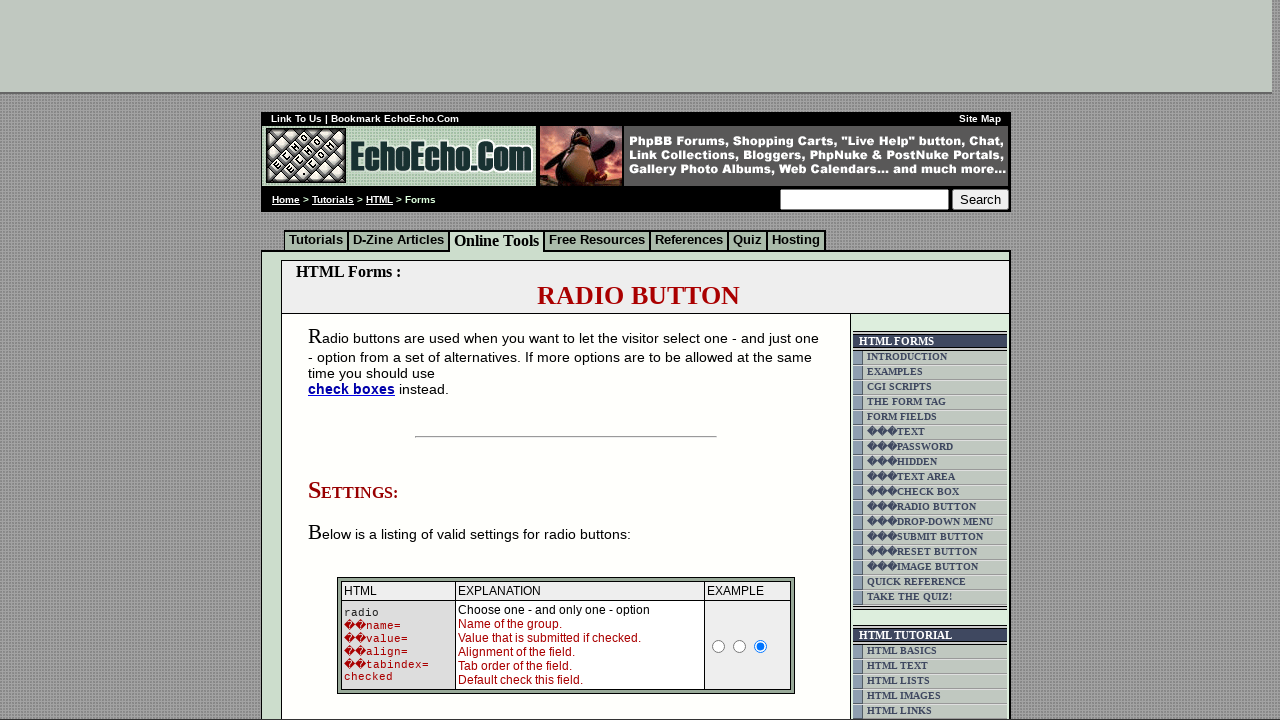

Clicked on the Cheese radio button at (356, 360) on input[value='Cheese']
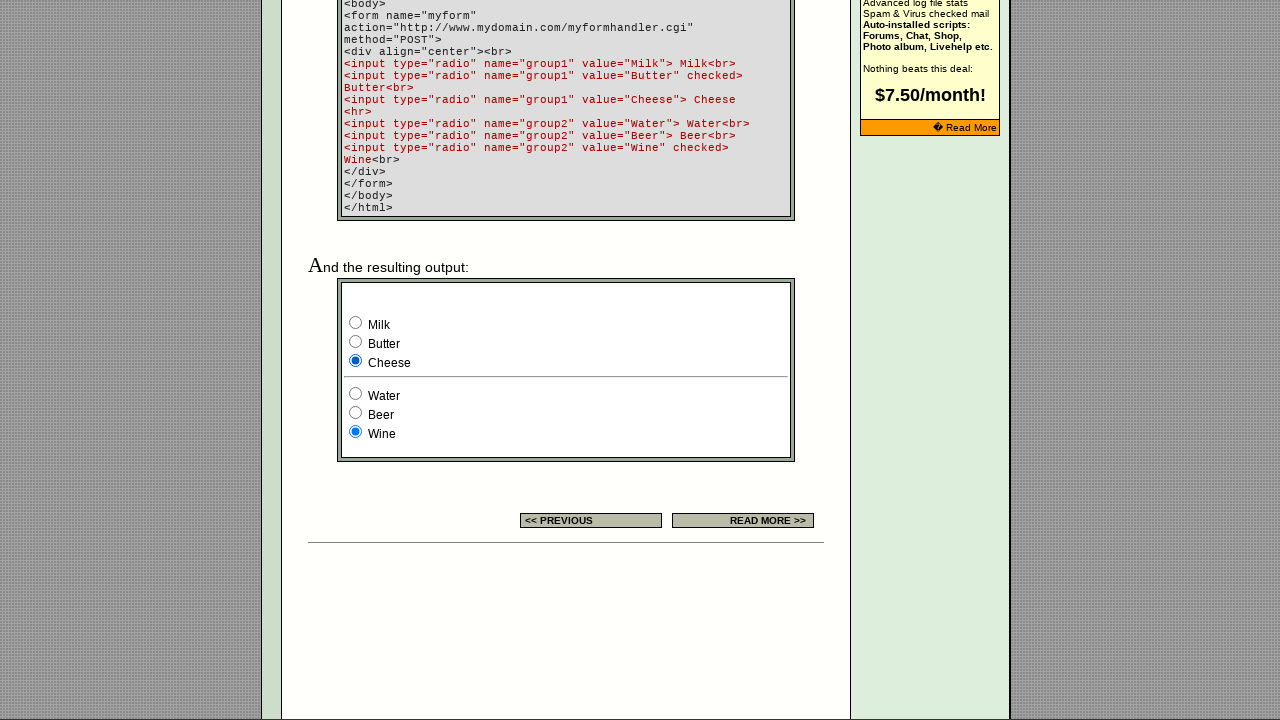

Waited 1000ms for the selection to register
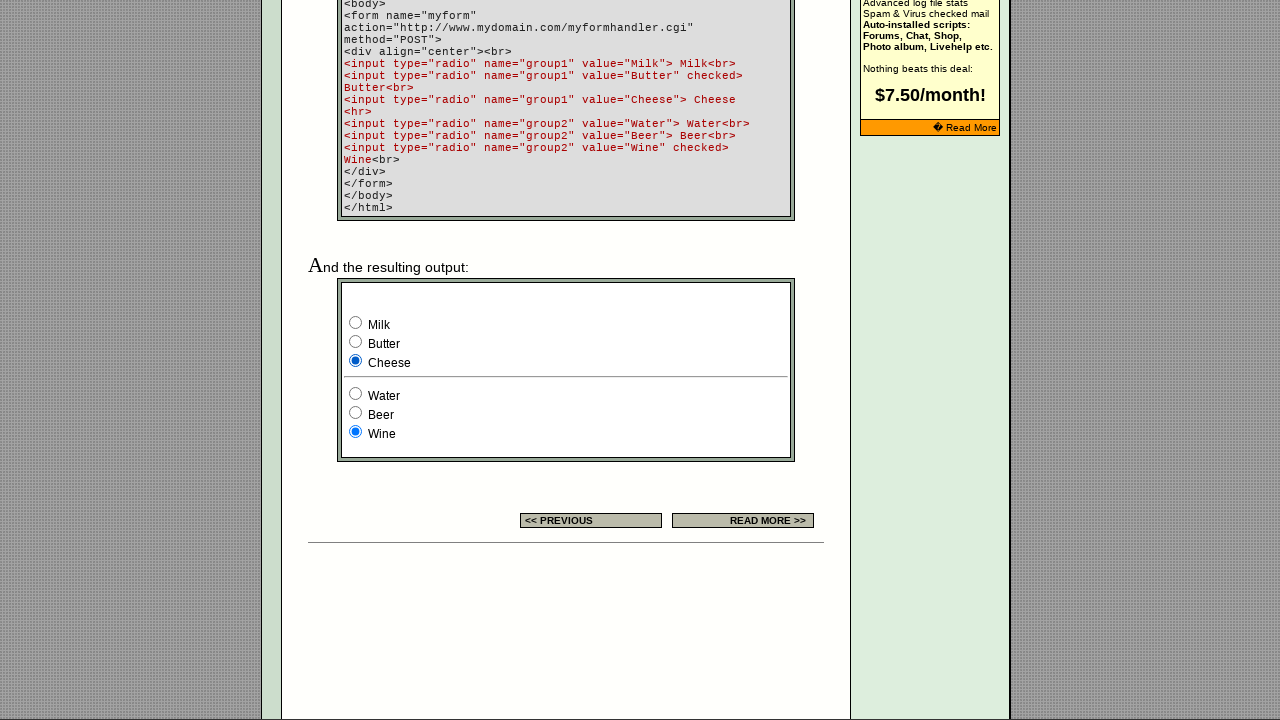

Verified that Butter radio button is not selected
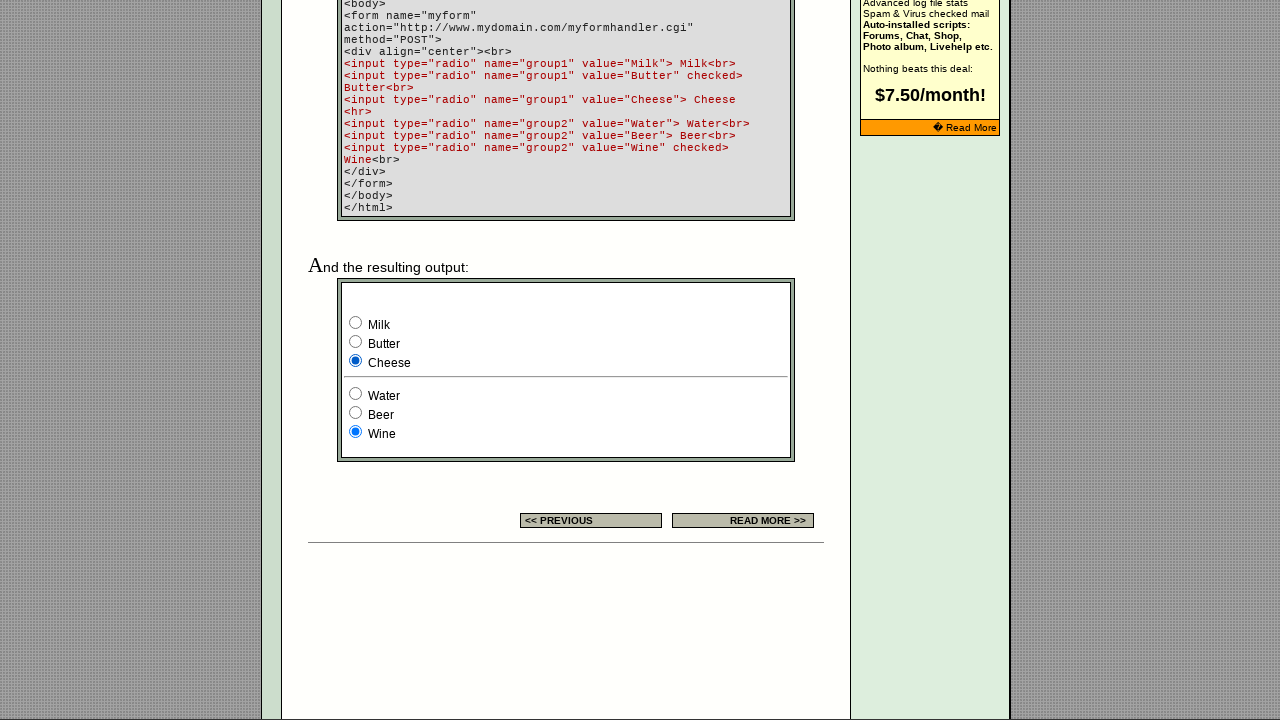

Verified that Milk radio button is not selected
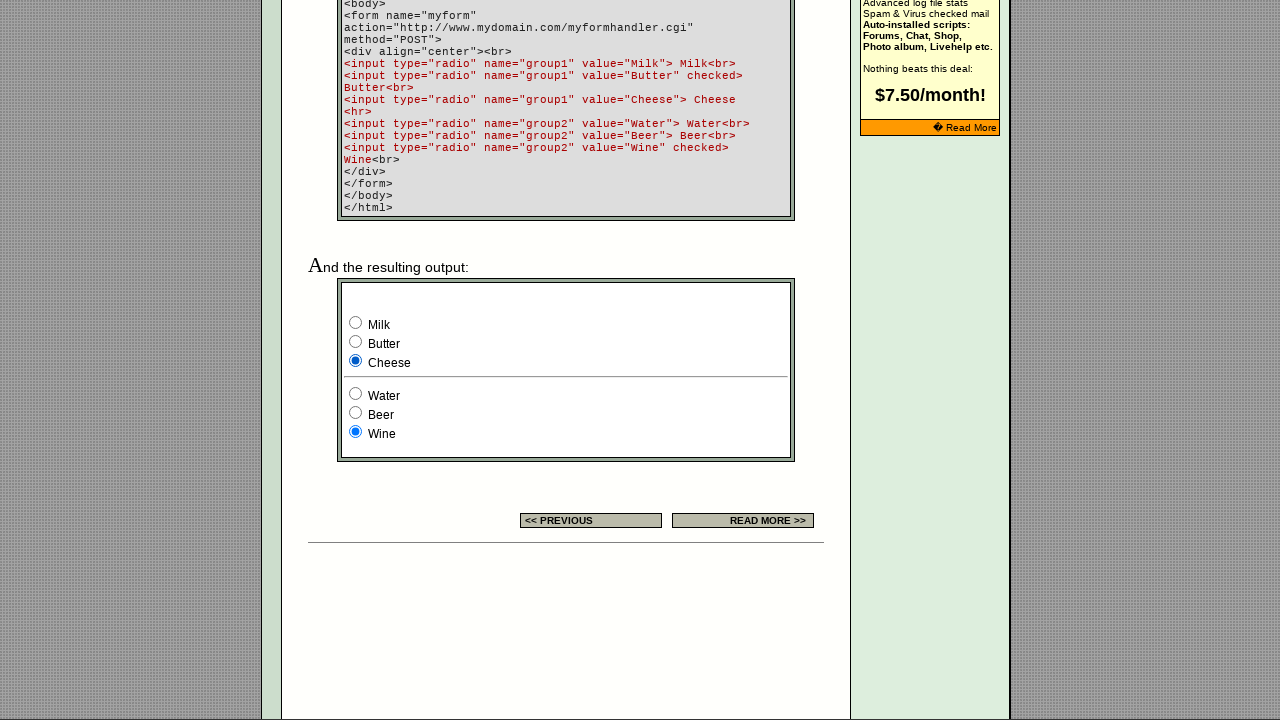

Verified that Cheese radio button is selected
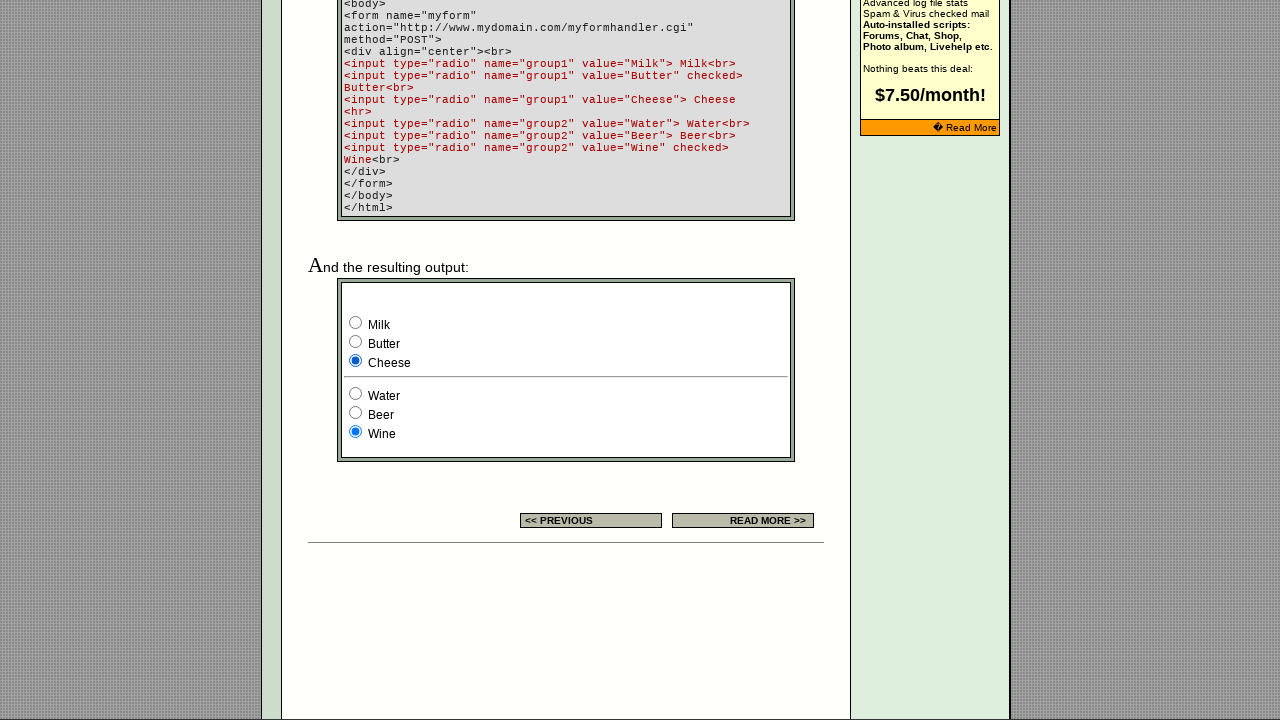

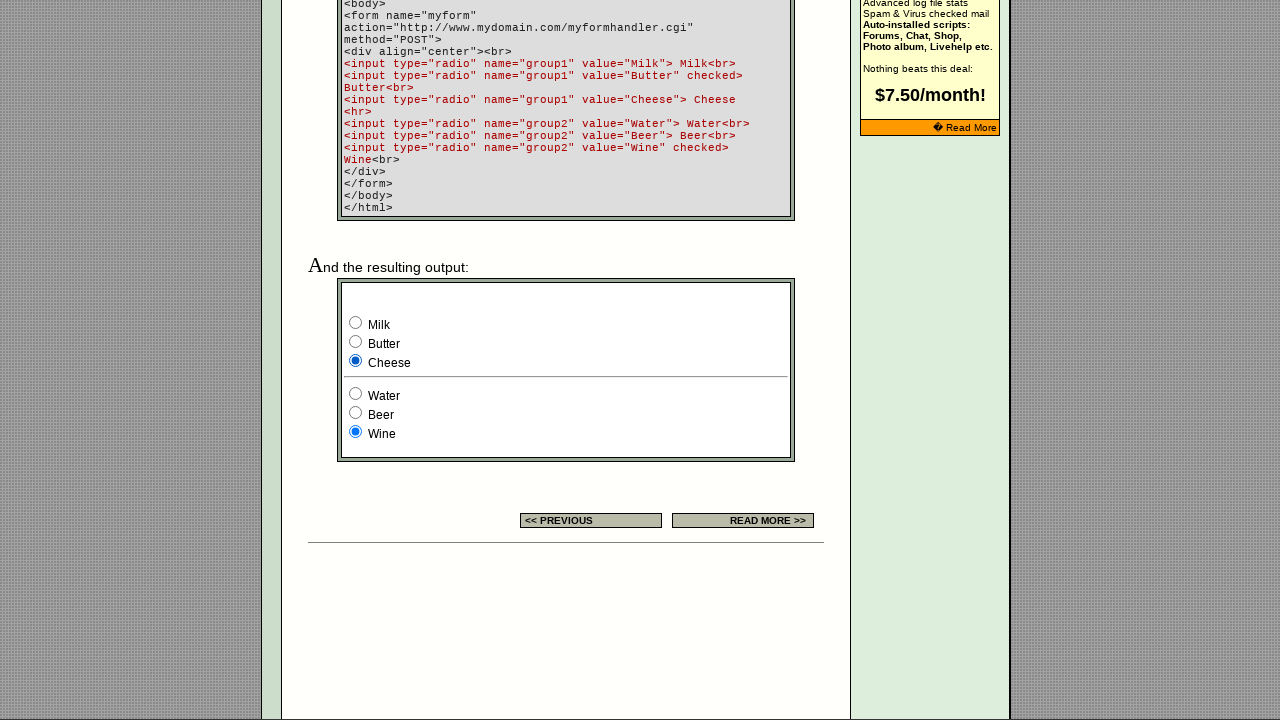